Tests a data types form by filling in various fields (name, address, city, country, job, company) while leaving some fields empty (zip code, email, phone), then submits the form and verifies the background colors of the empty required fields.

Starting URL: https://bonigarcia.dev/selenium-webdriver-java/data-types.html

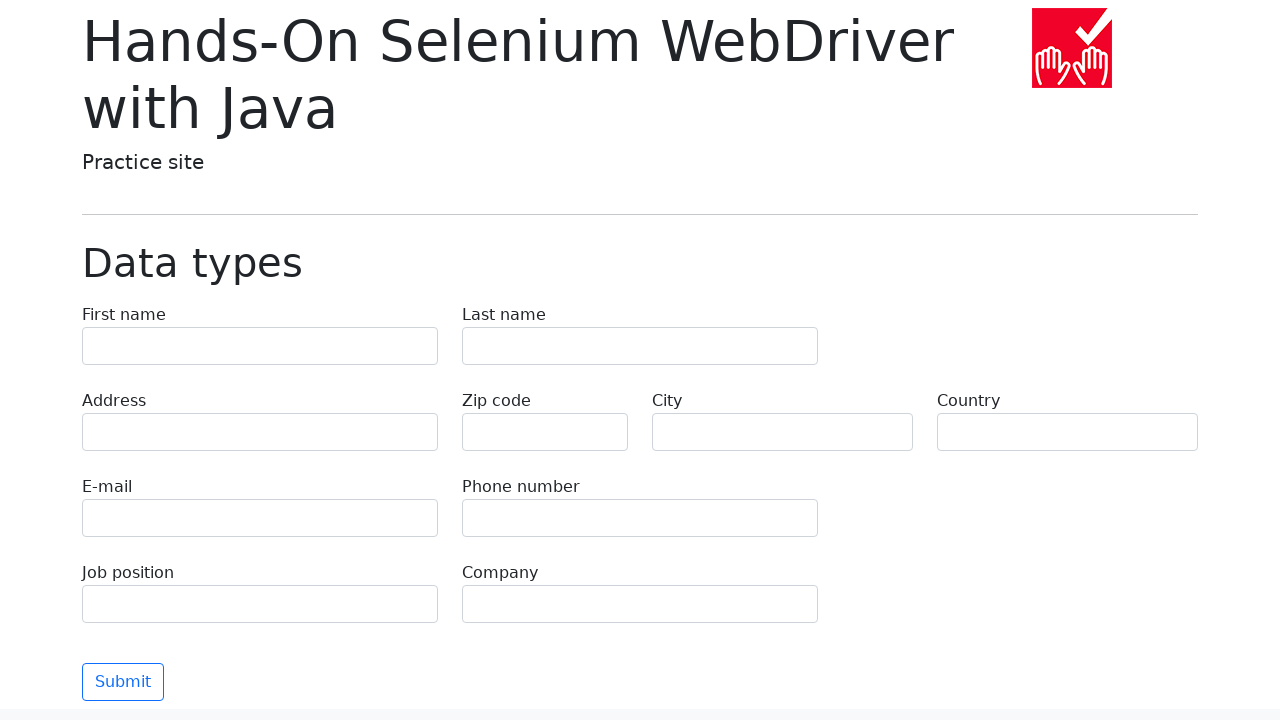

Filled first name field with 'Иван' on input[name='first-name']
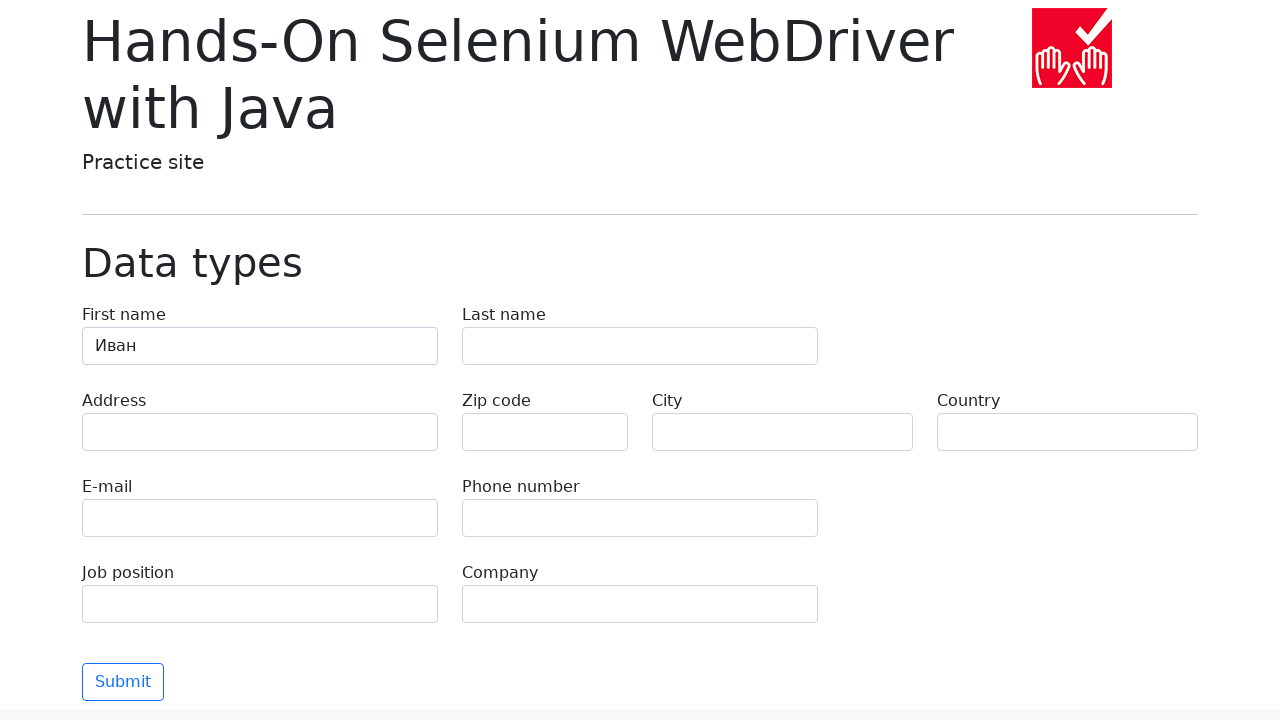

Filled last name field with 'Петров' on input[name='last-name']
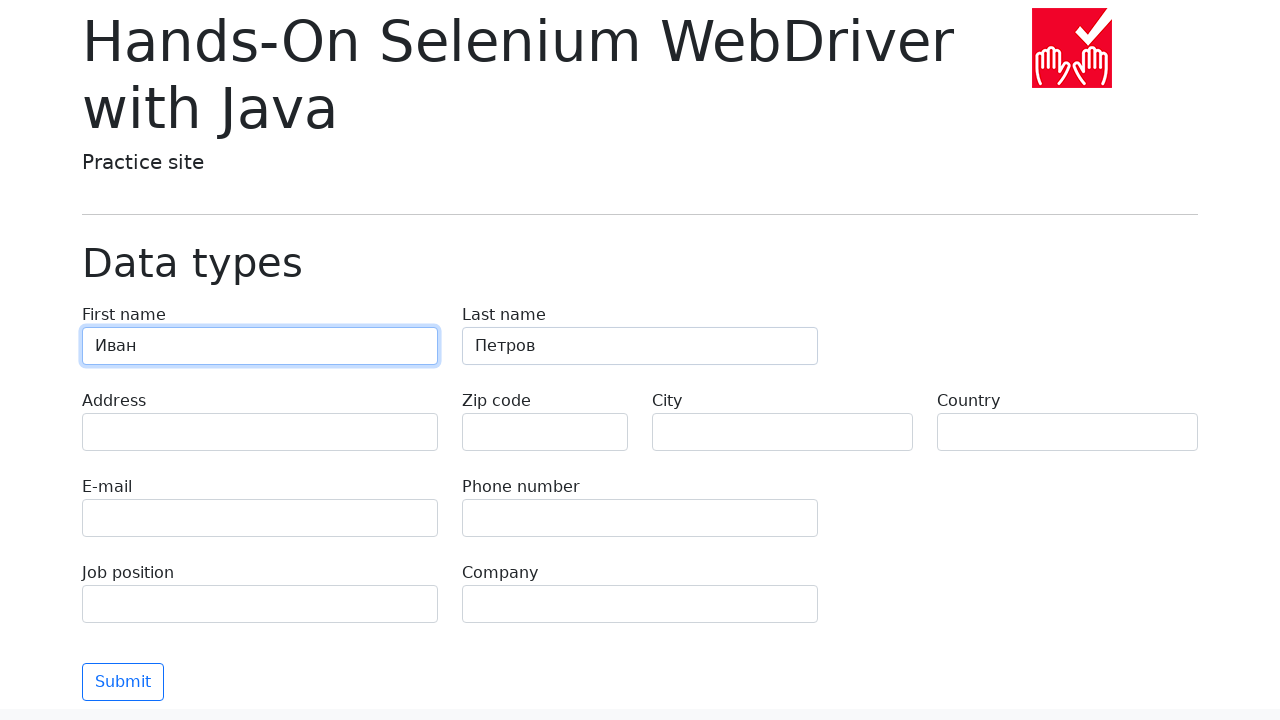

Filled address field with 'Ленина, 55-3' on input[name='address']
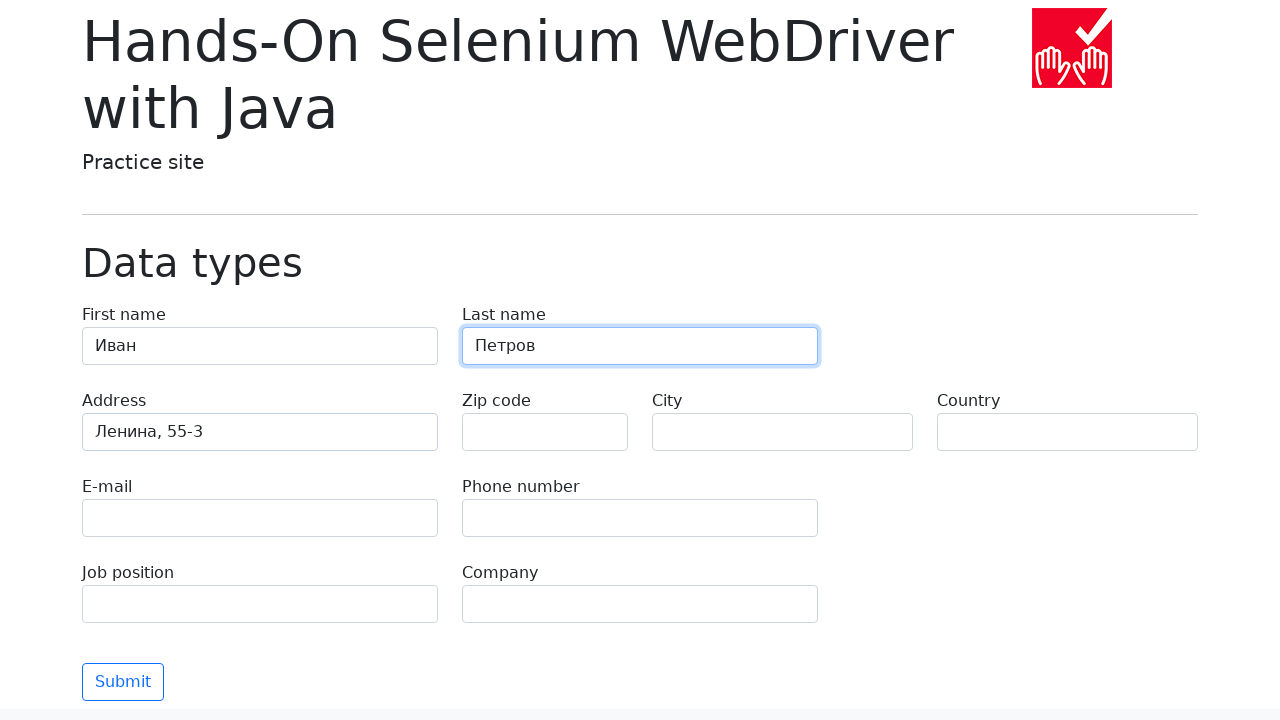

Filled city field with 'Москва' on input[name='city']
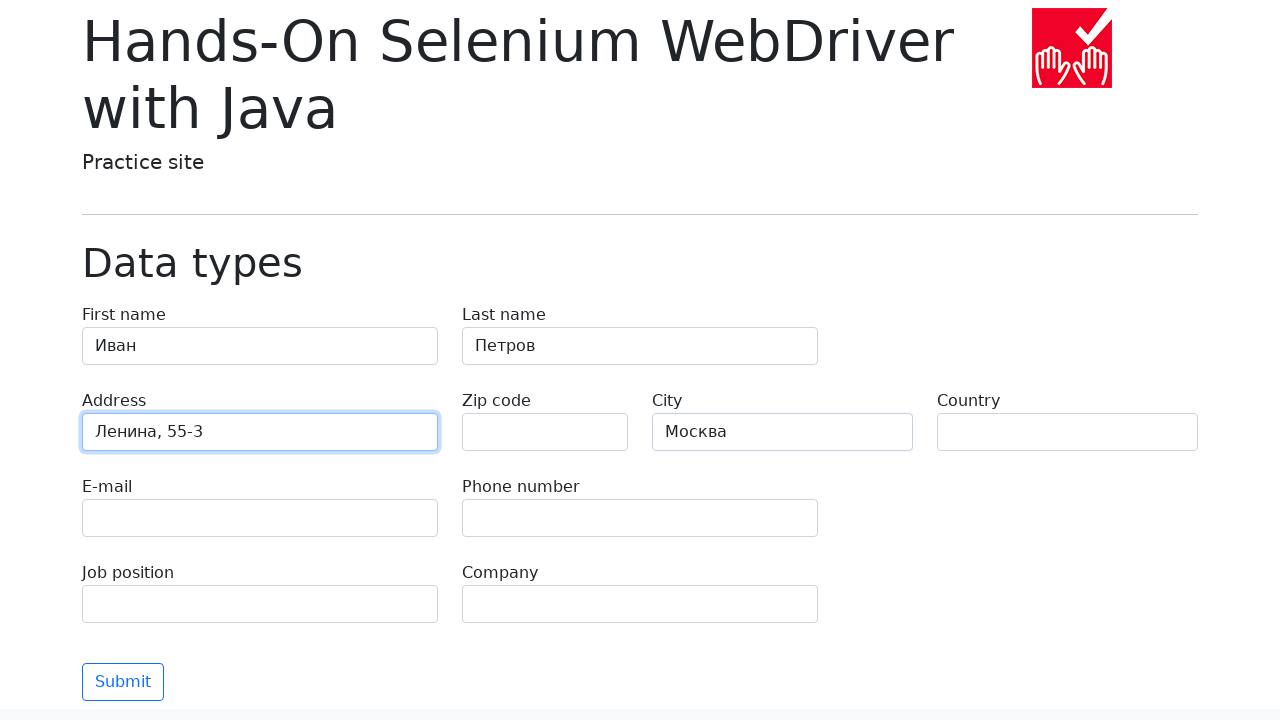

Filled country field with 'Россия' on input[name='country']
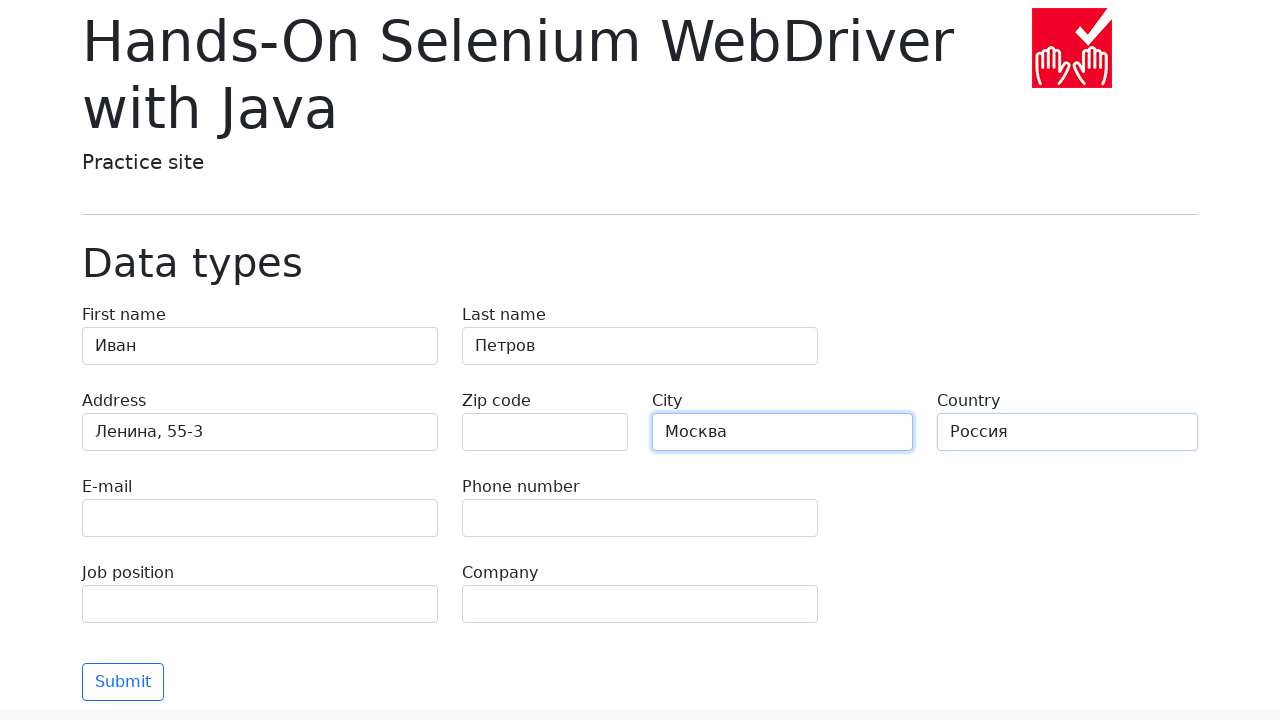

Filled job position field with 'QA' on input[name='job-position']
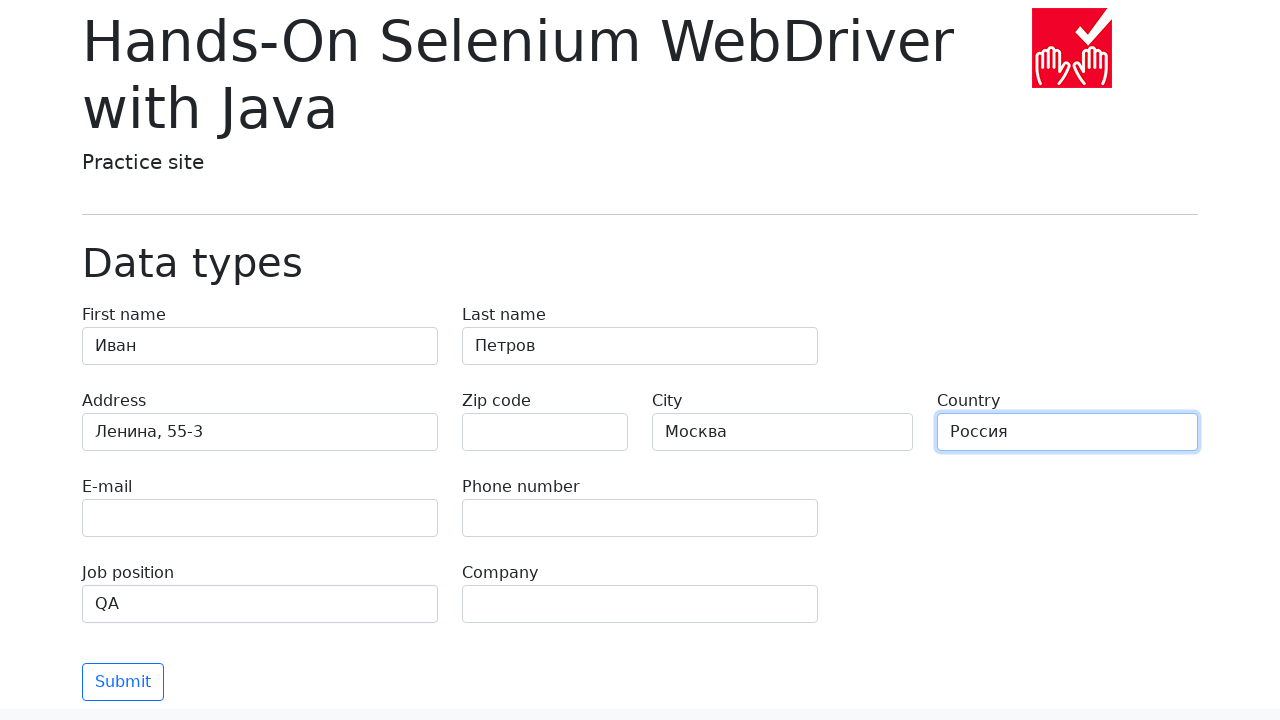

Filled company field with 'Merion' on input[name='company']
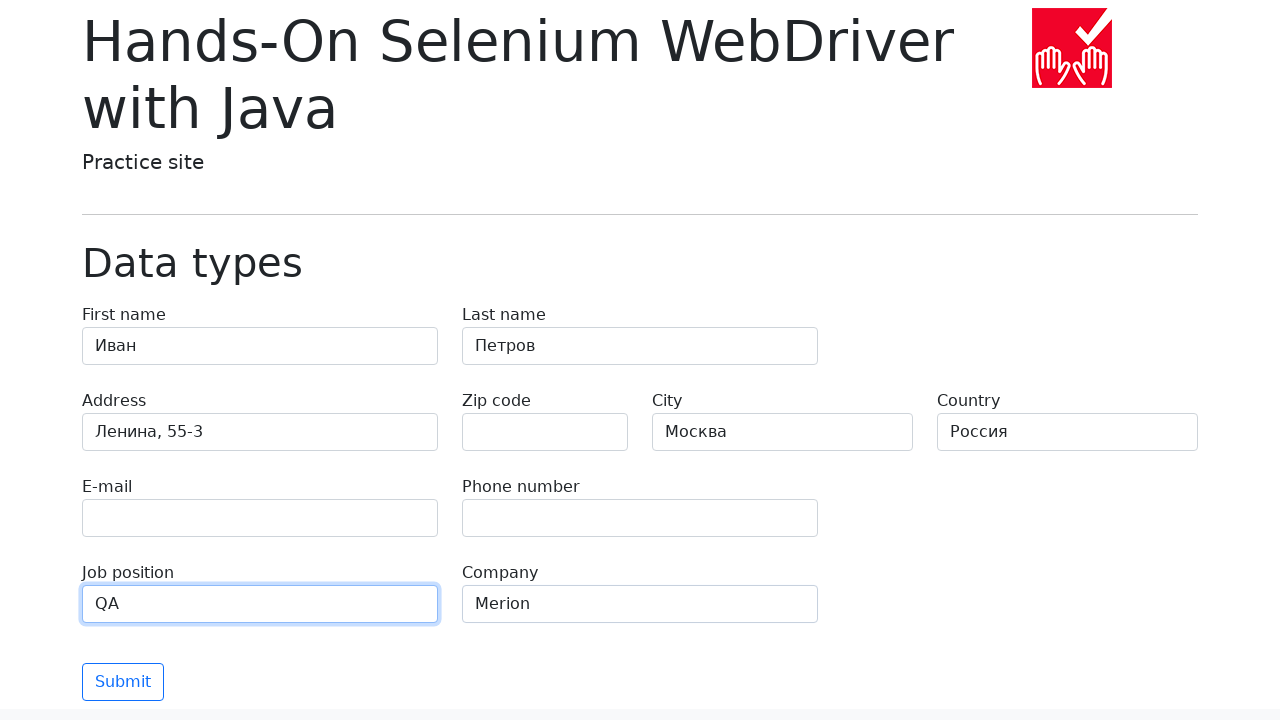

Clicked submit button to submit the form at (123, 682) on button[type='submit']
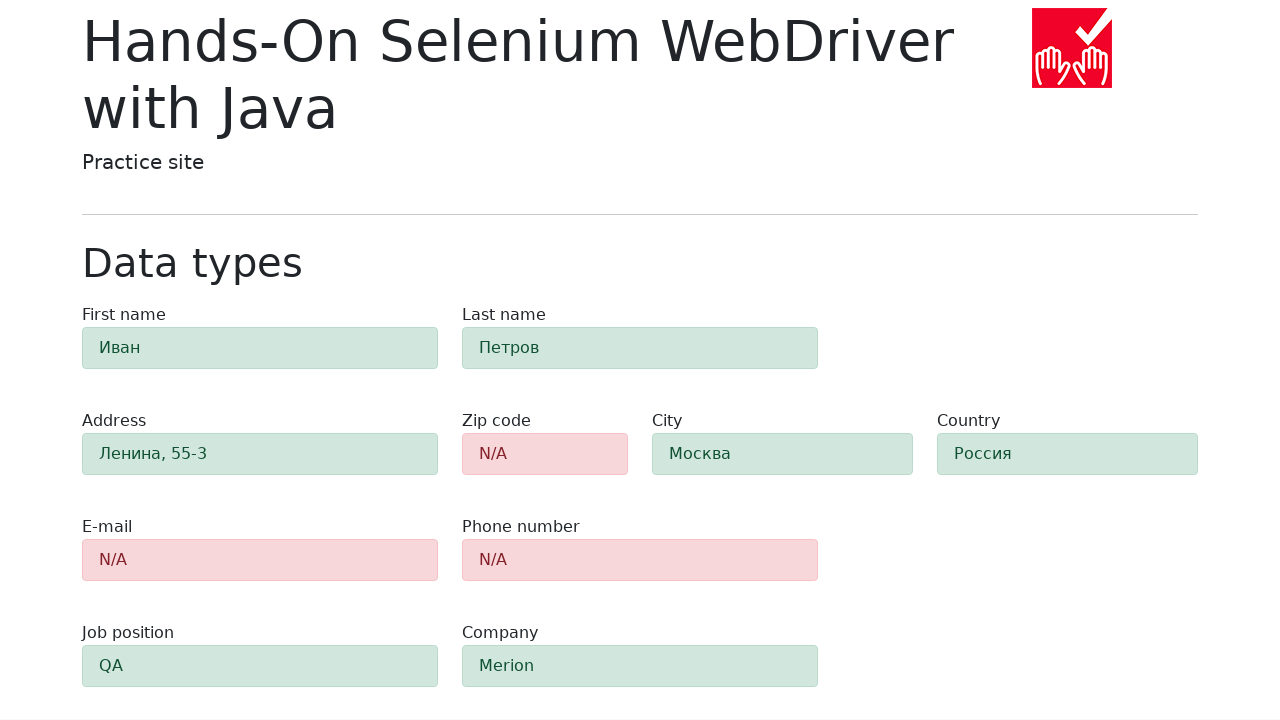

Form submitted and validation messages displayed for empty required fields
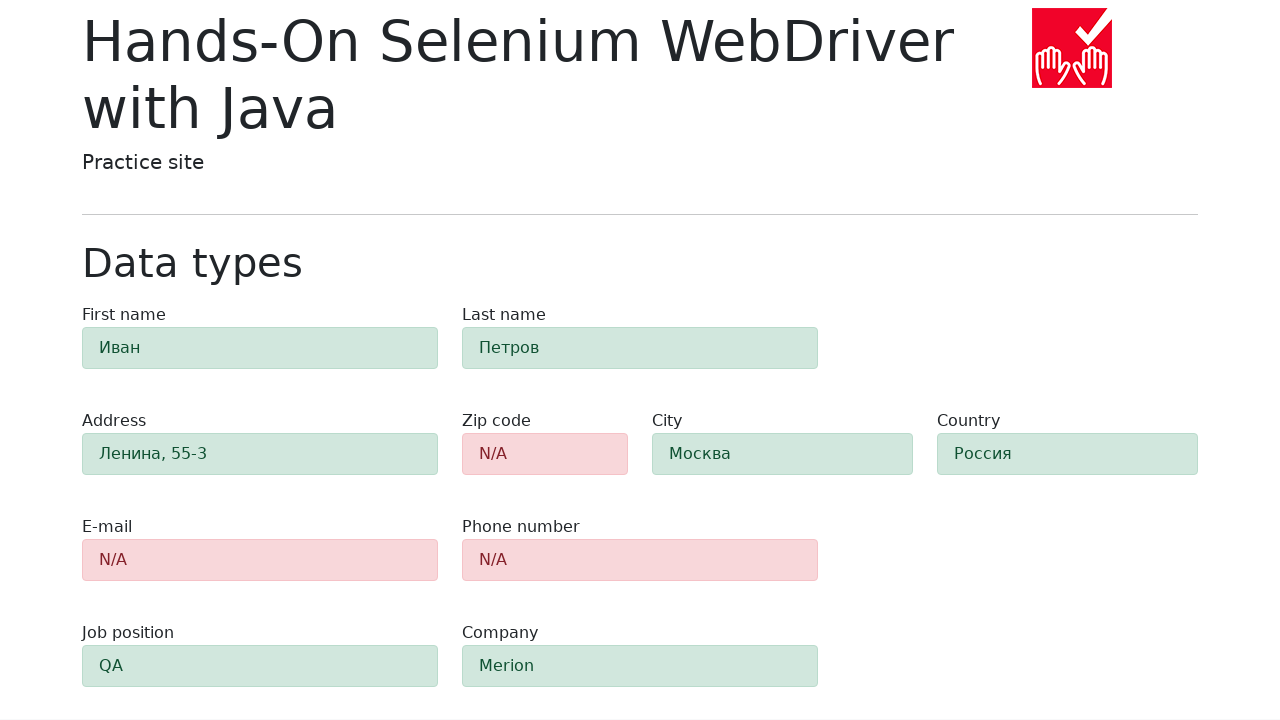

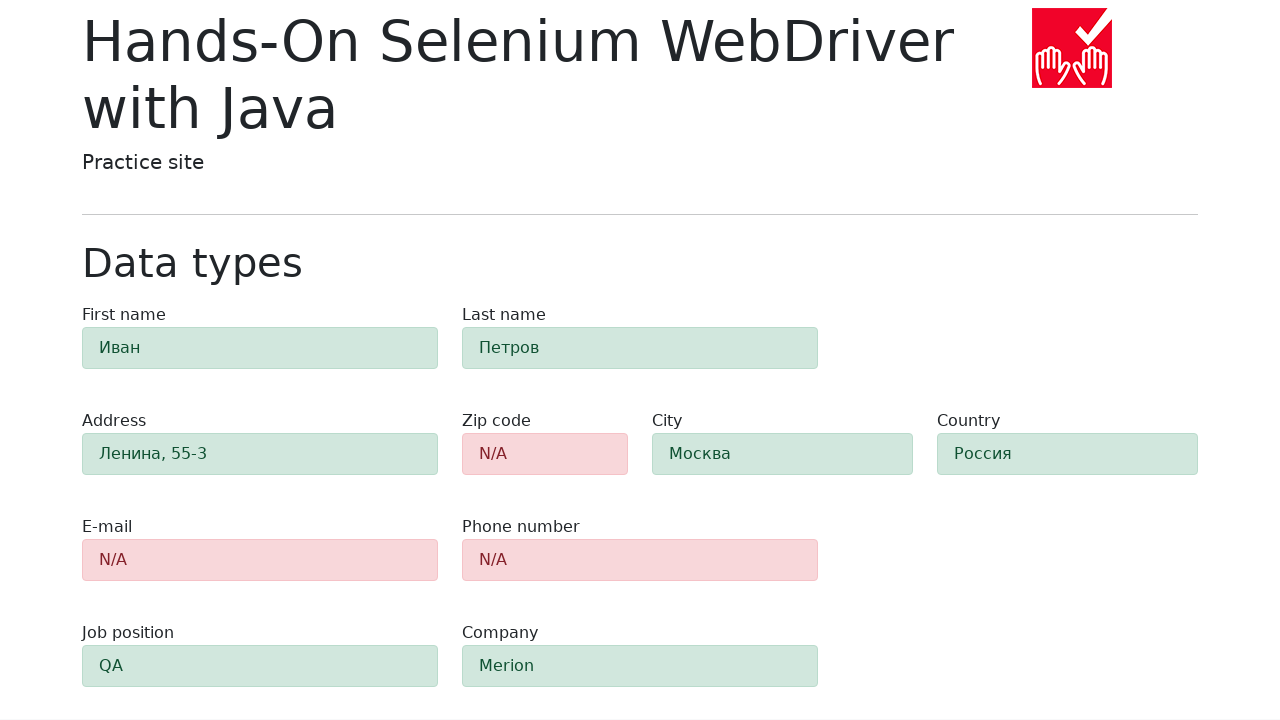